Tests closing a modal window by clicking the Close button

Starting URL: https://the-internet.herokuapp.com/entry_ad

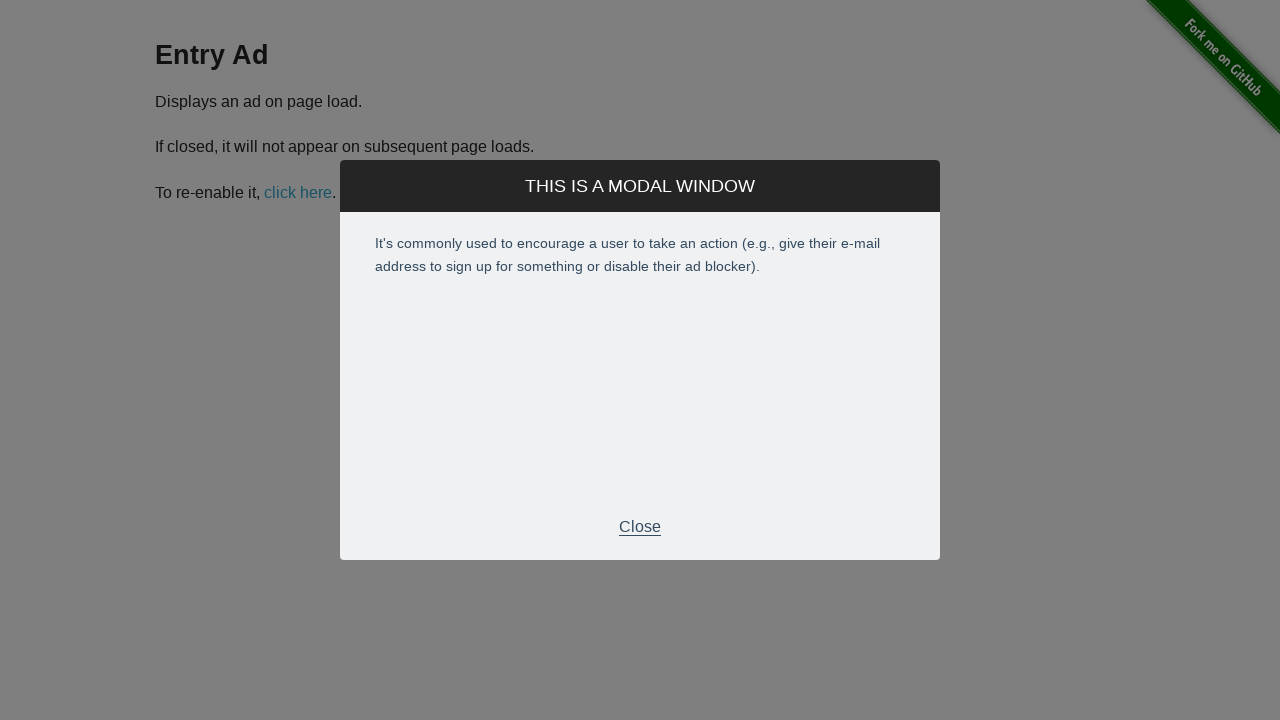

Waited for modal Close button to appear
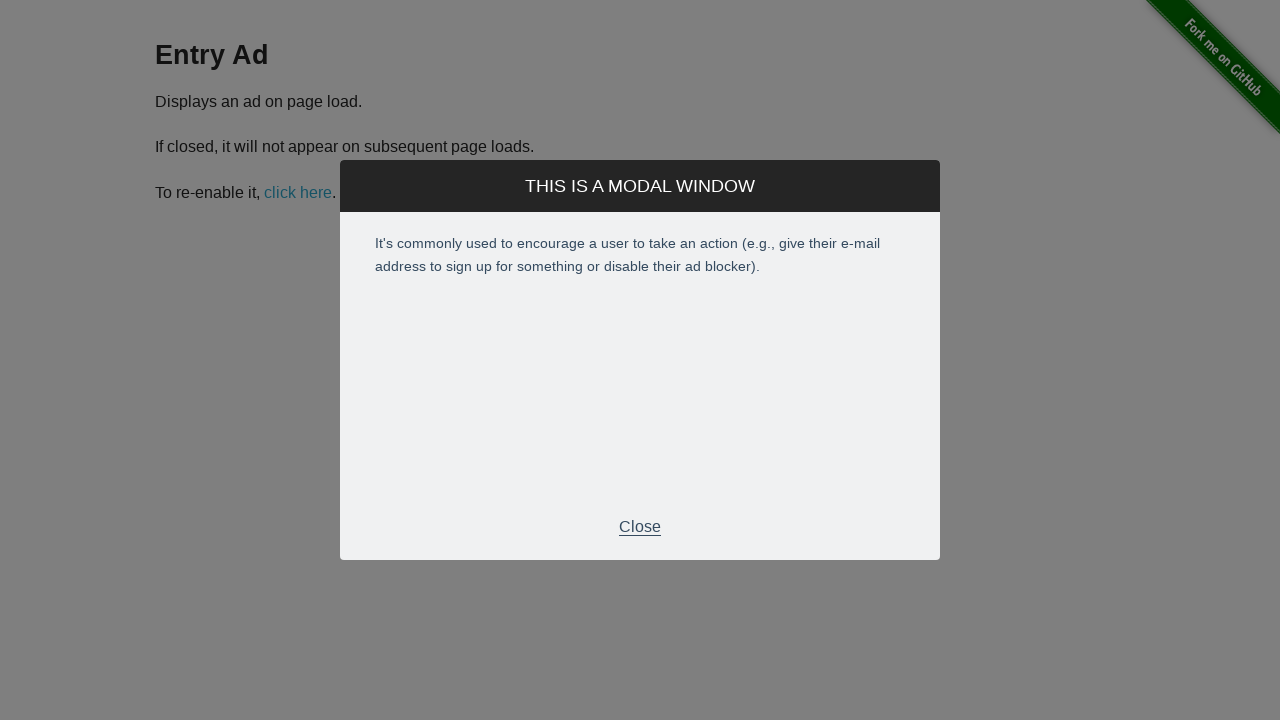

Clicked Close button to close the modal window at (640, 527) on xpath=//p[contains(text(), "Close")]
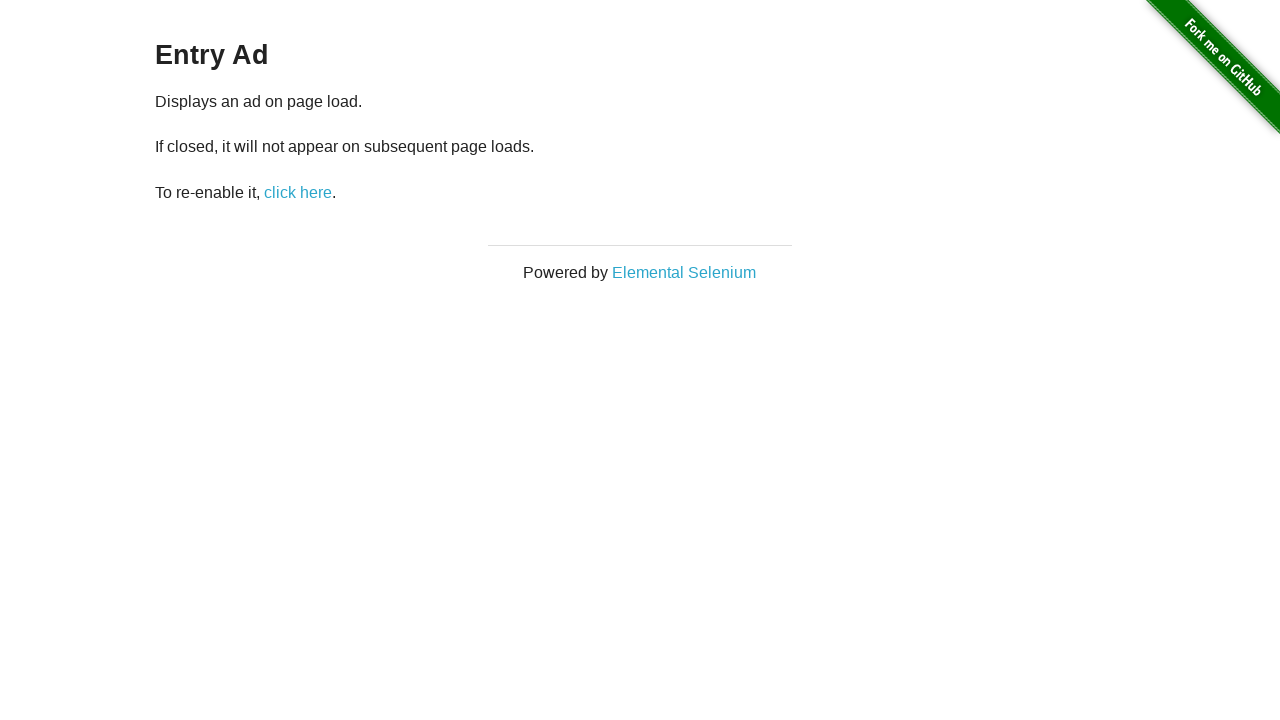

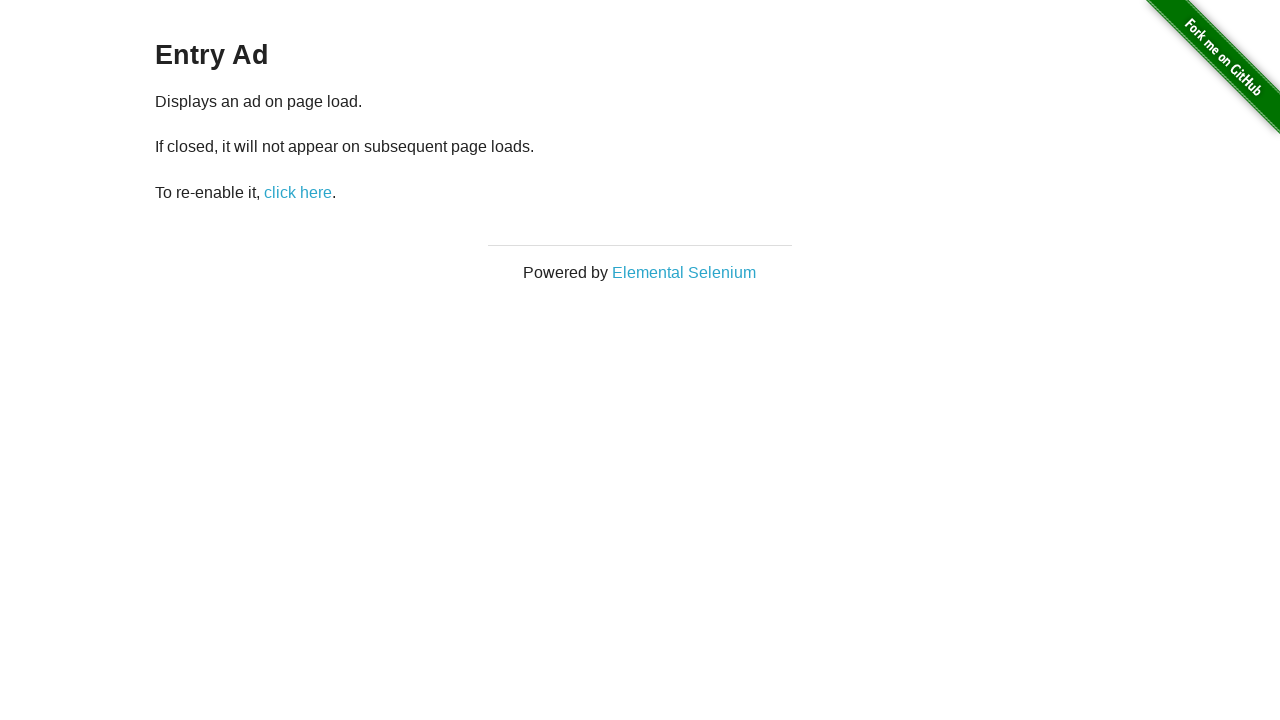